Tests dropdown selection functionality by selecting options using different methods: by visible text, by index, and by value attribute

Starting URL: https://the-internet.herokuapp.com/dropdown

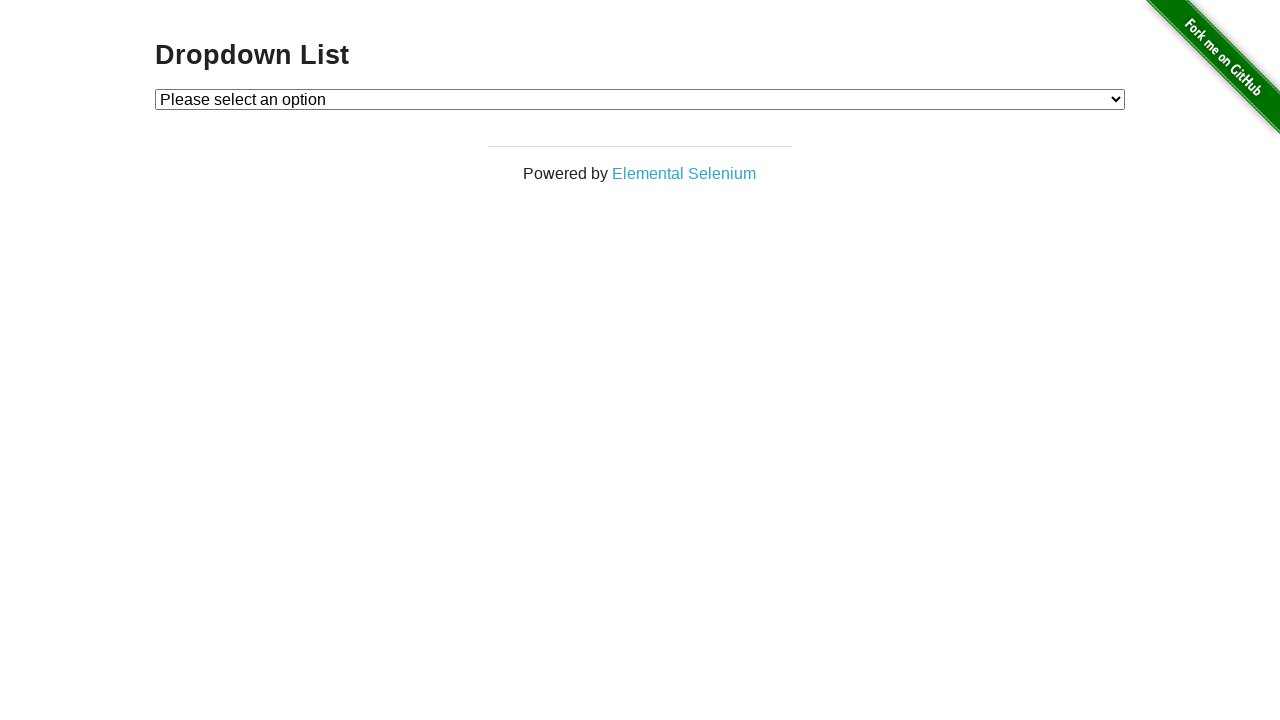

Waited for dropdown to be available
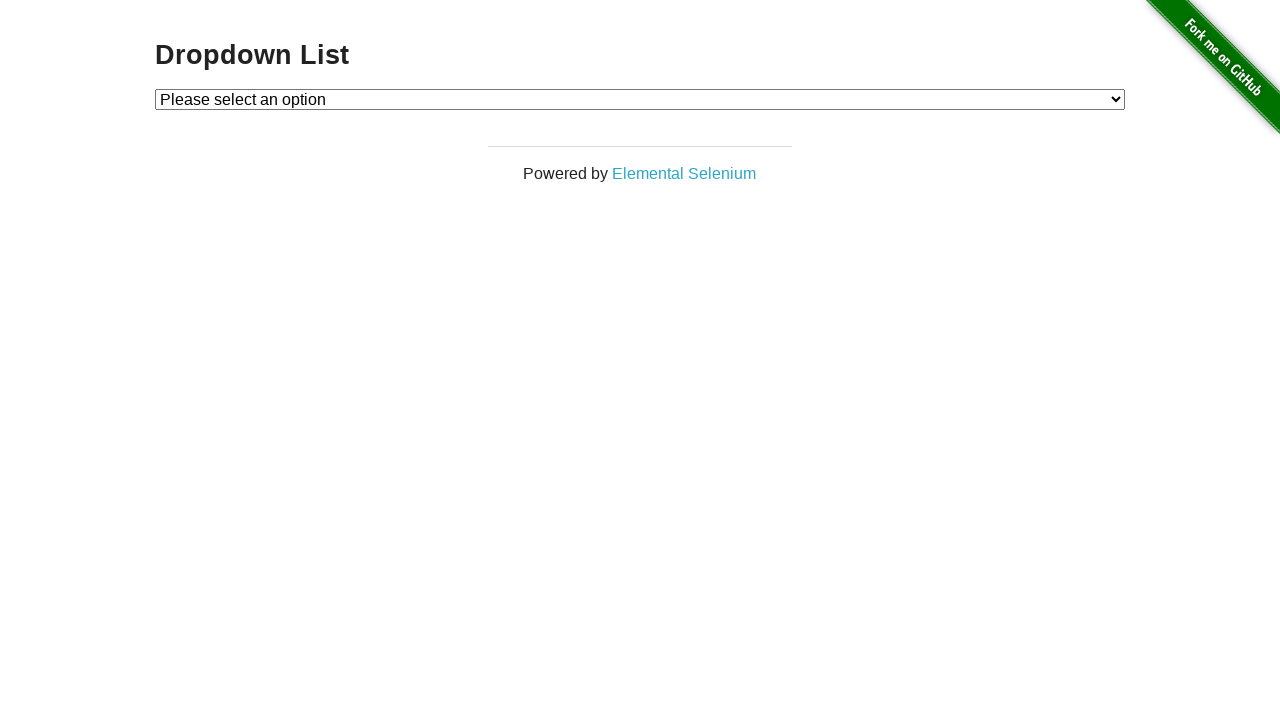

Selected Option 1 by visible text on #dropdown
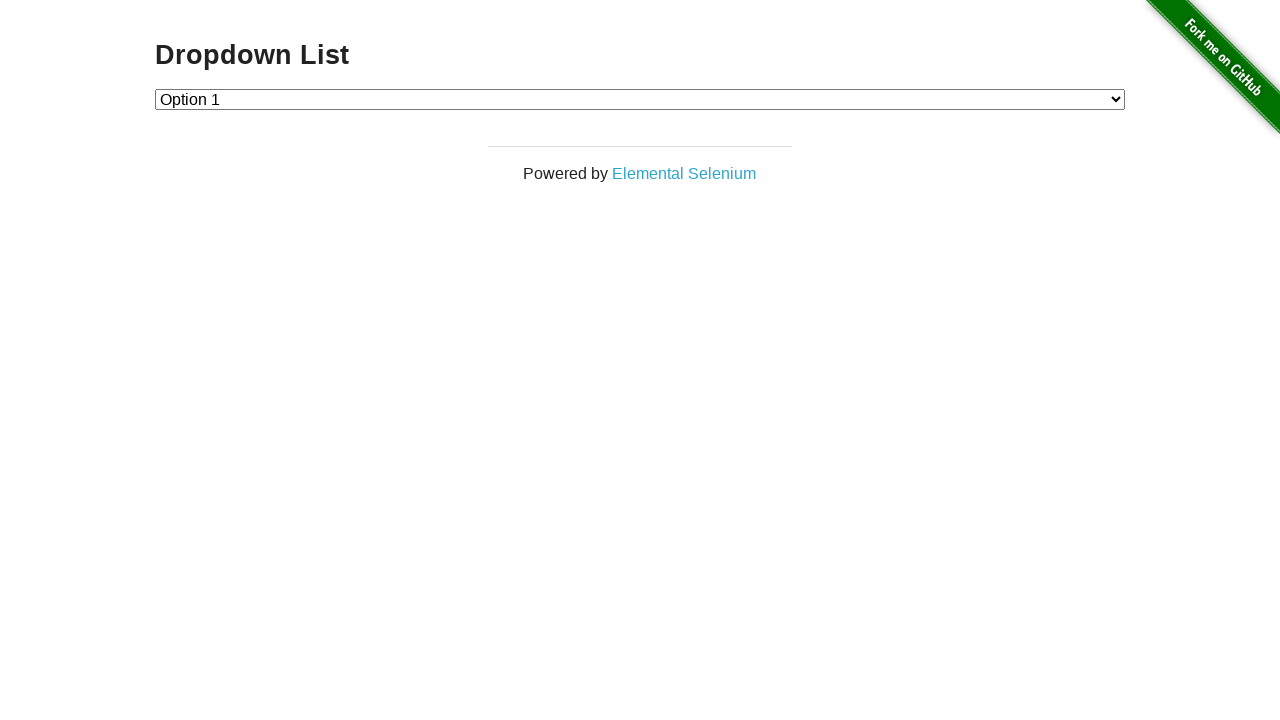

Selected Option 2 by index on #dropdown
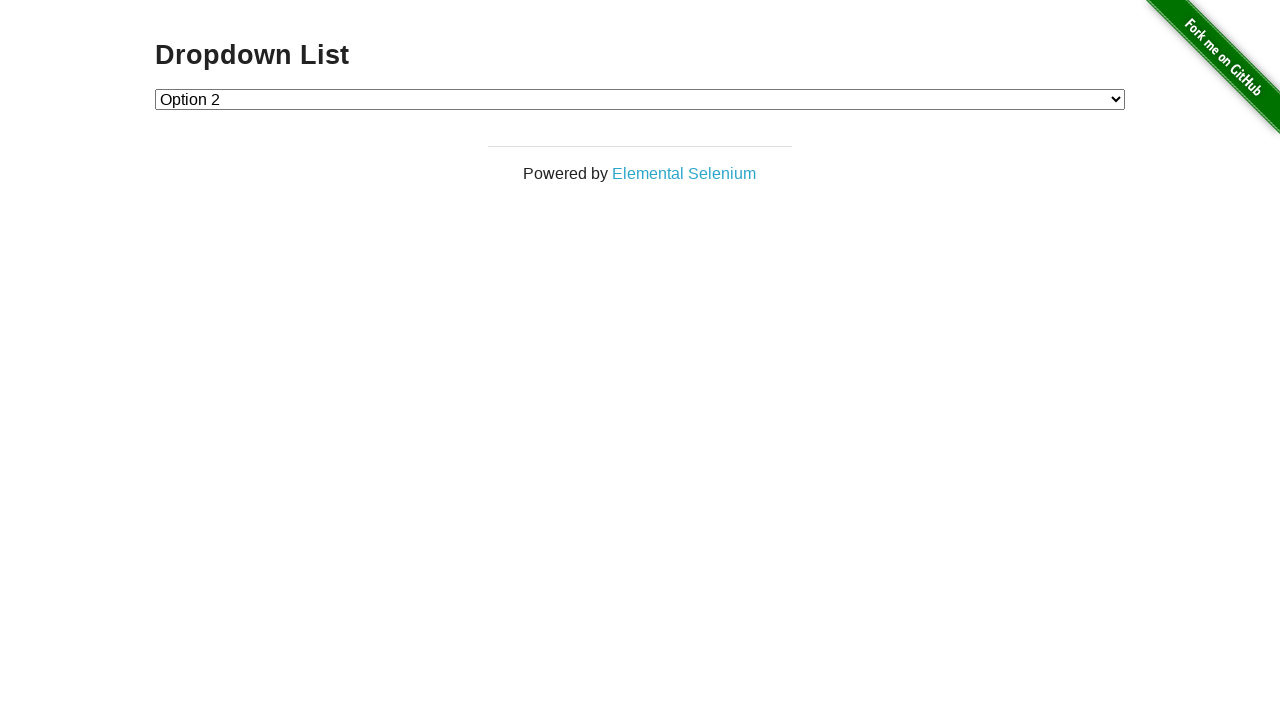

Selected Option 1 by value attribute on #dropdown
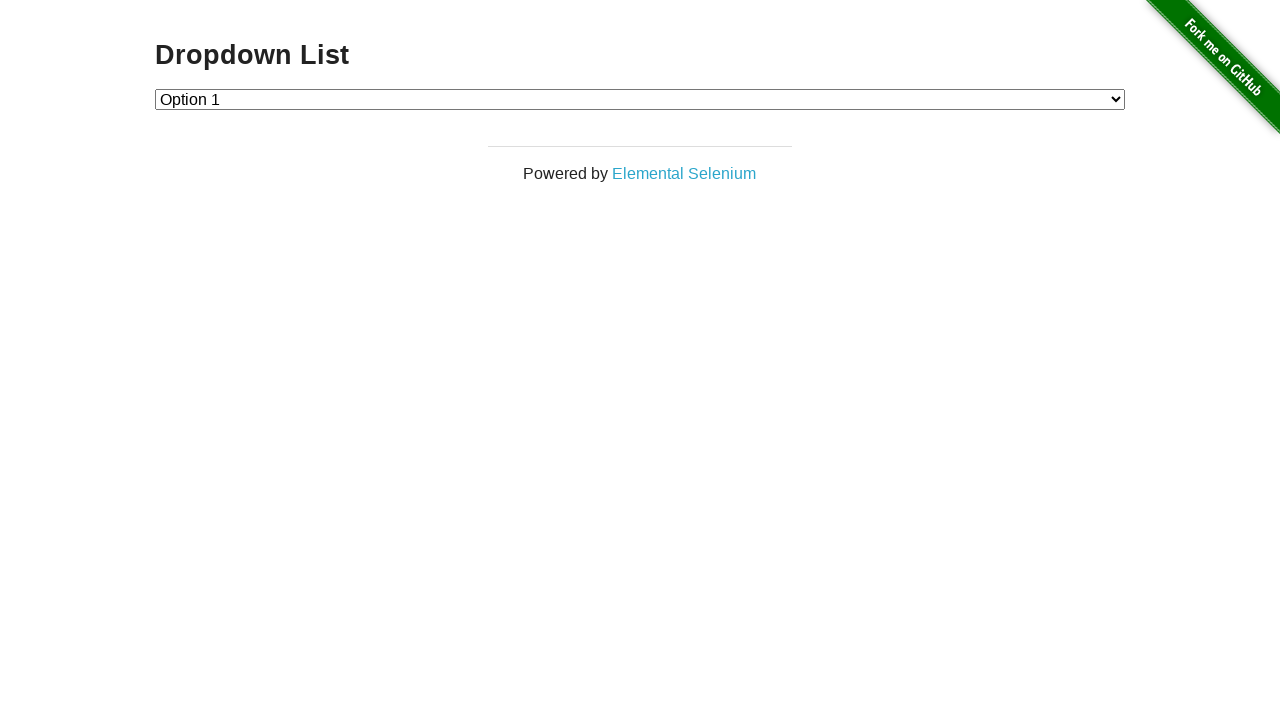

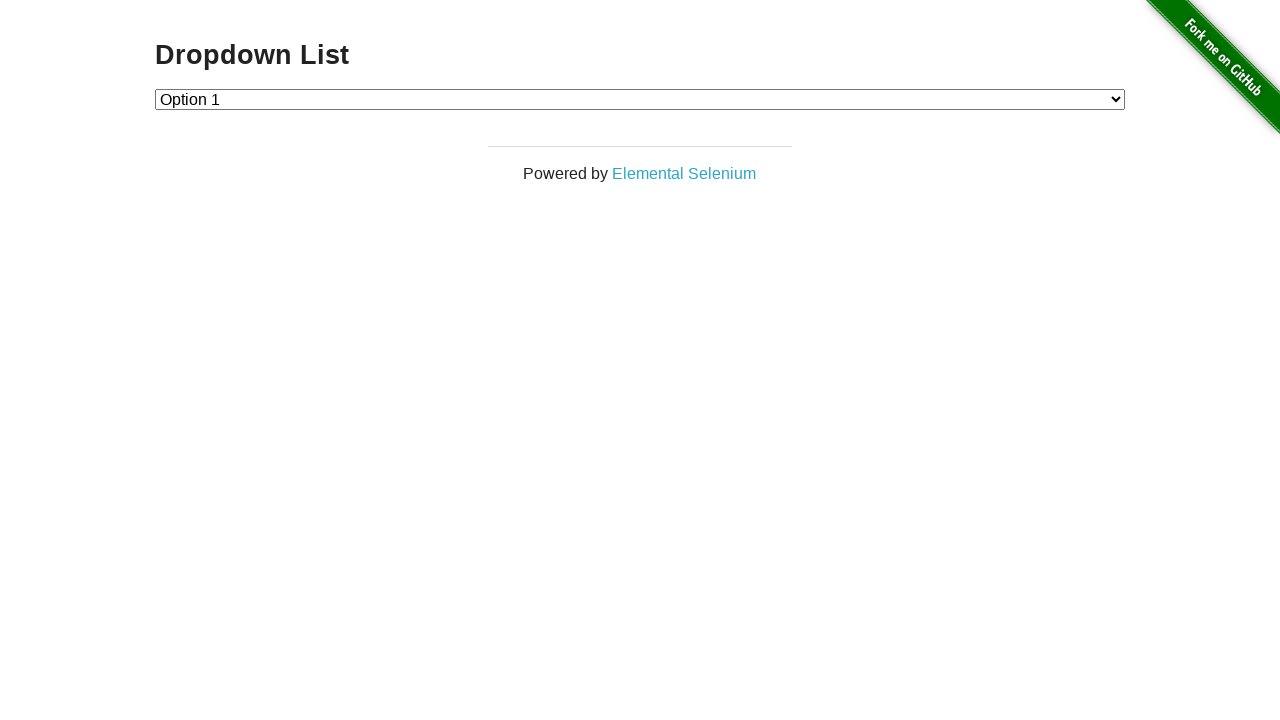